Tests a practice login form by attempting login with incorrect credentials, using the forgot password flow to reset credentials, and then logging in with the correct password

Starting URL: https://rahulshettyacademy.com/locatorspractice/

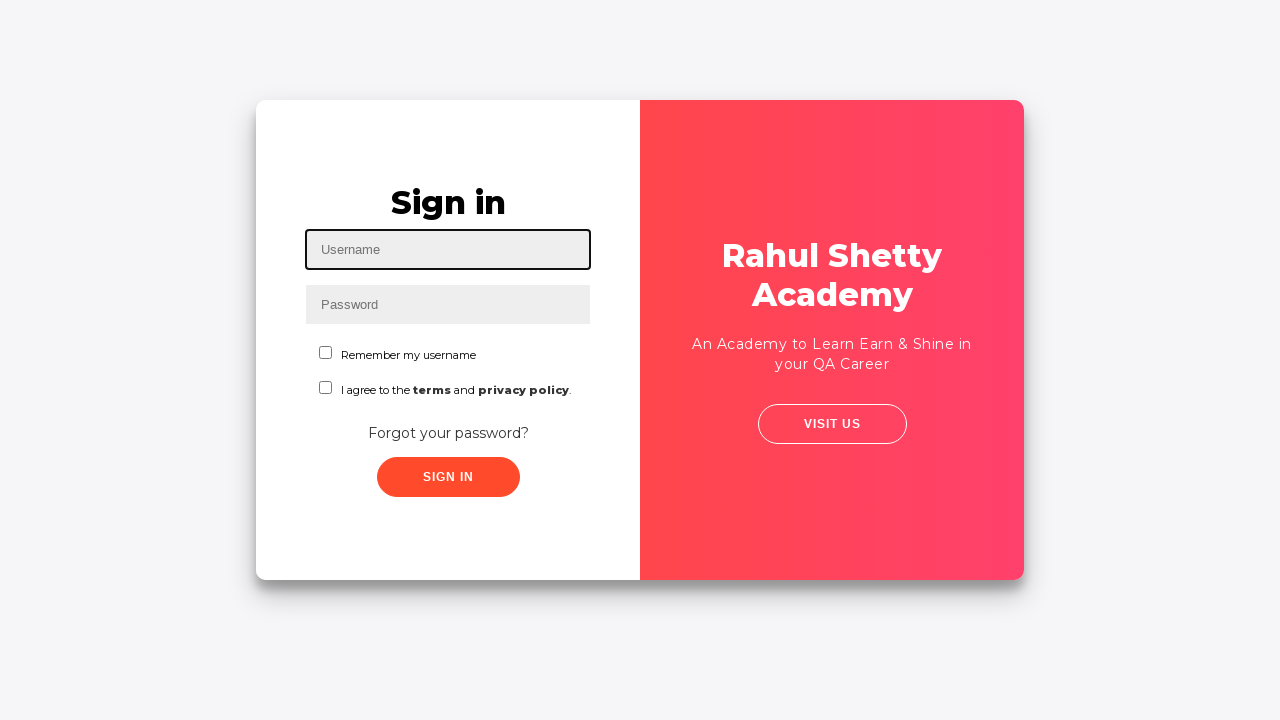

Filled username field with 'gedi' on #inputUsername
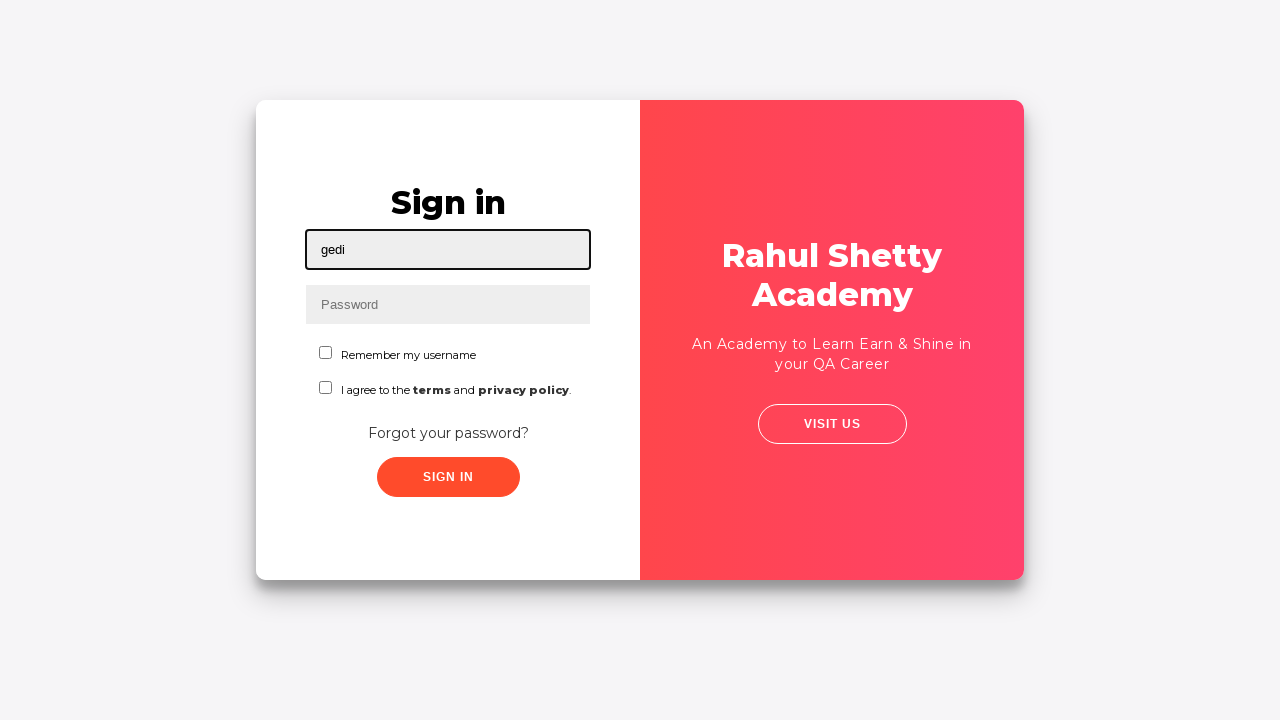

Filled password field with 'signin' on input[name='inputPassword']
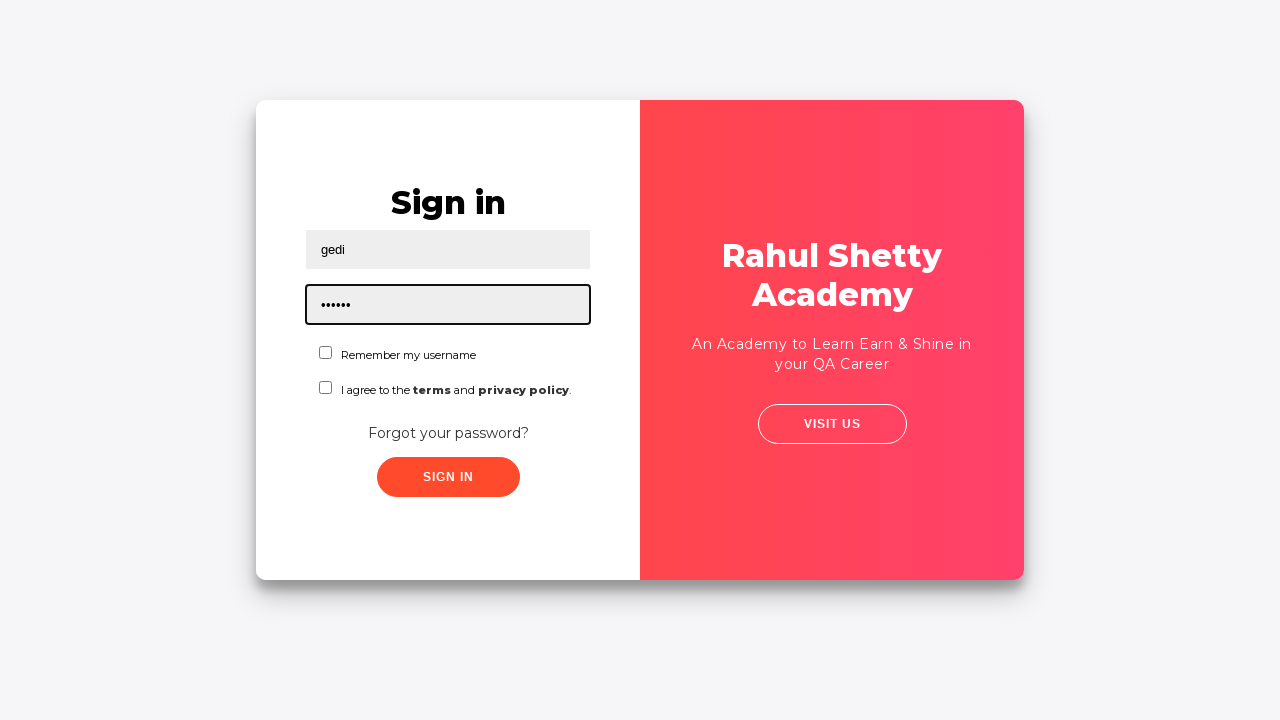

Clicked sign in button with incorrect credentials at (448, 477) on .signInBtn
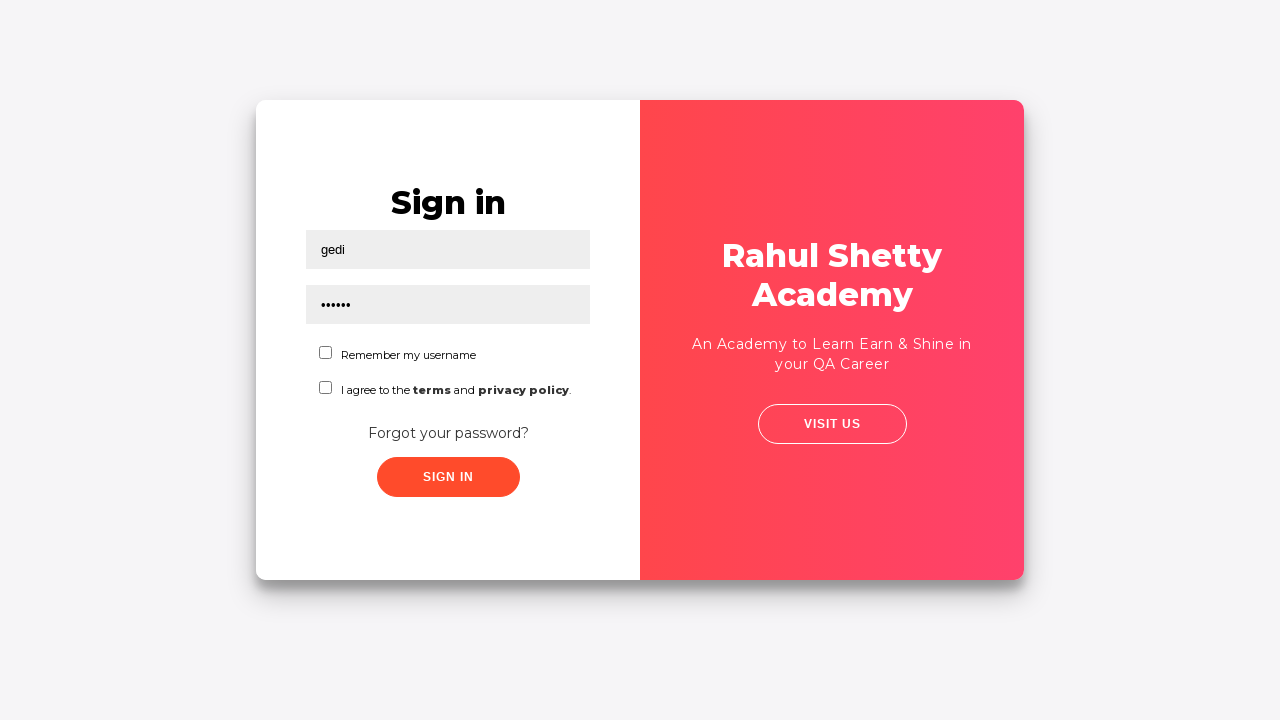

Error message appeared after failed login attempt
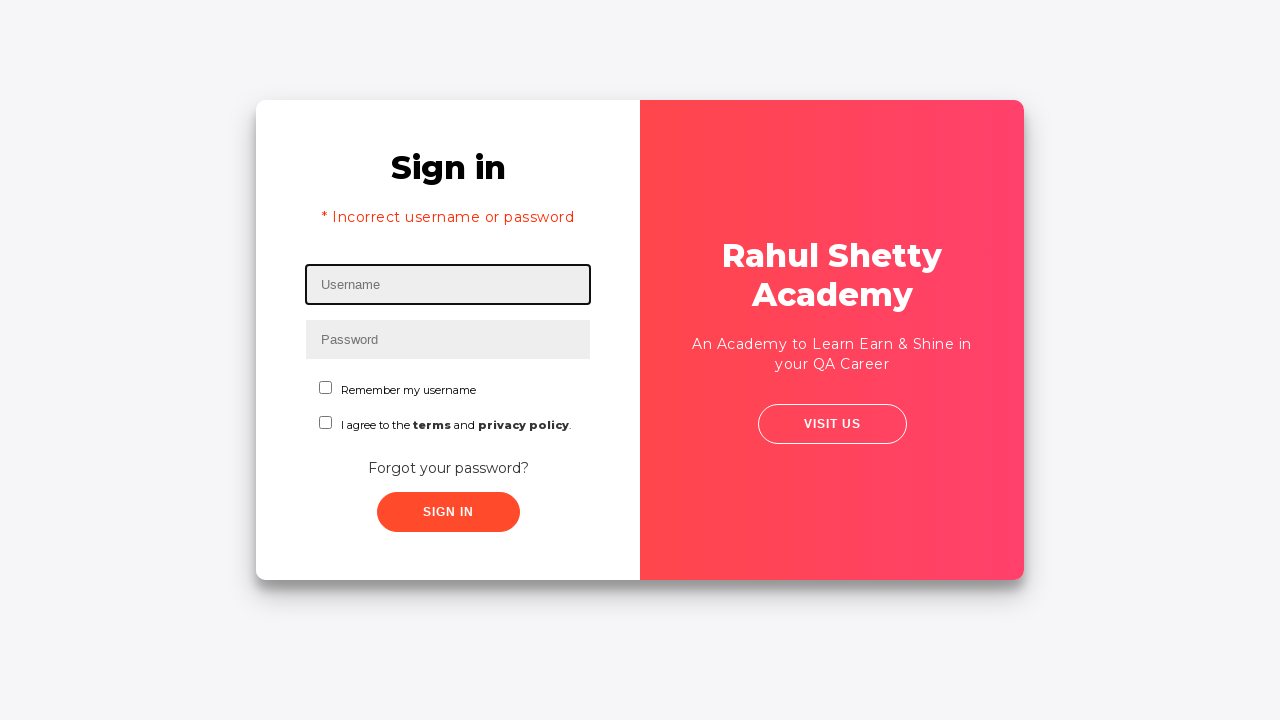

Clicked 'Forgot your password?' link at (448, 468) on text=Forgot your password?
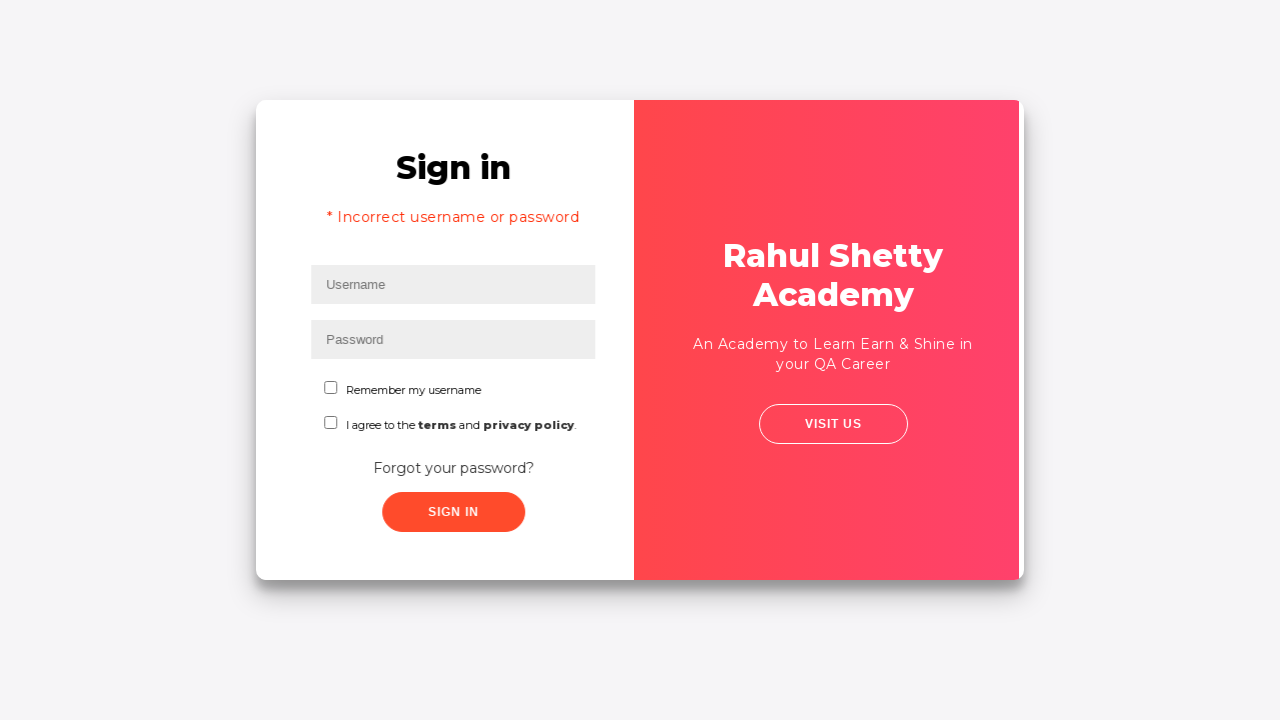

Waited for forgot password form to load
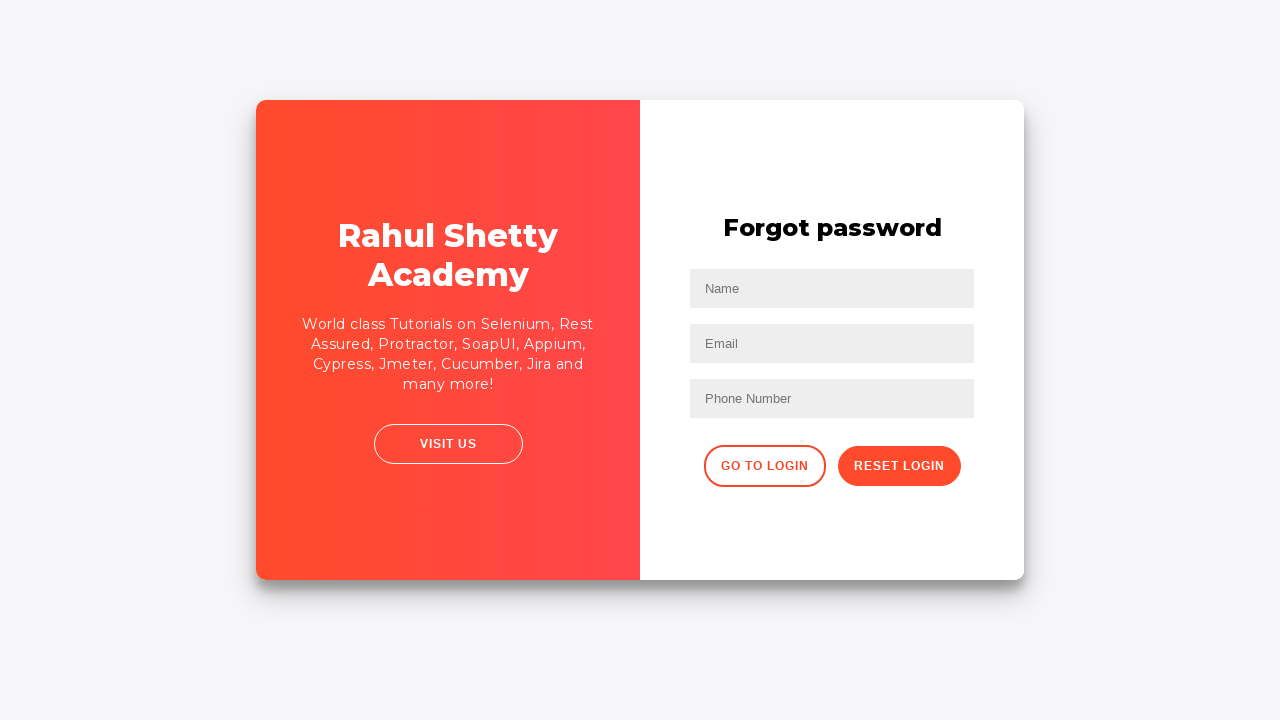

Filled name field with 'dinesh' in forgot password form on input[placeholder='Name']
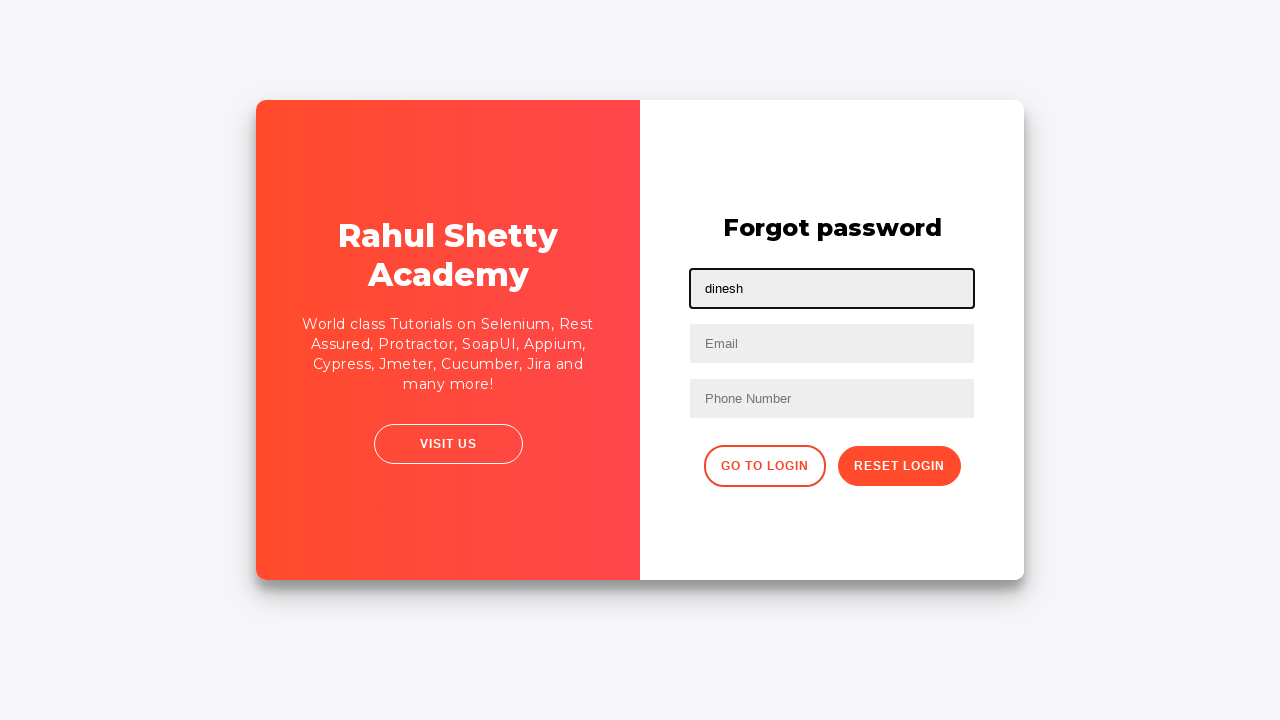

Filled email field with 'dinesh@ssa.com' on input[placeholder='Email']
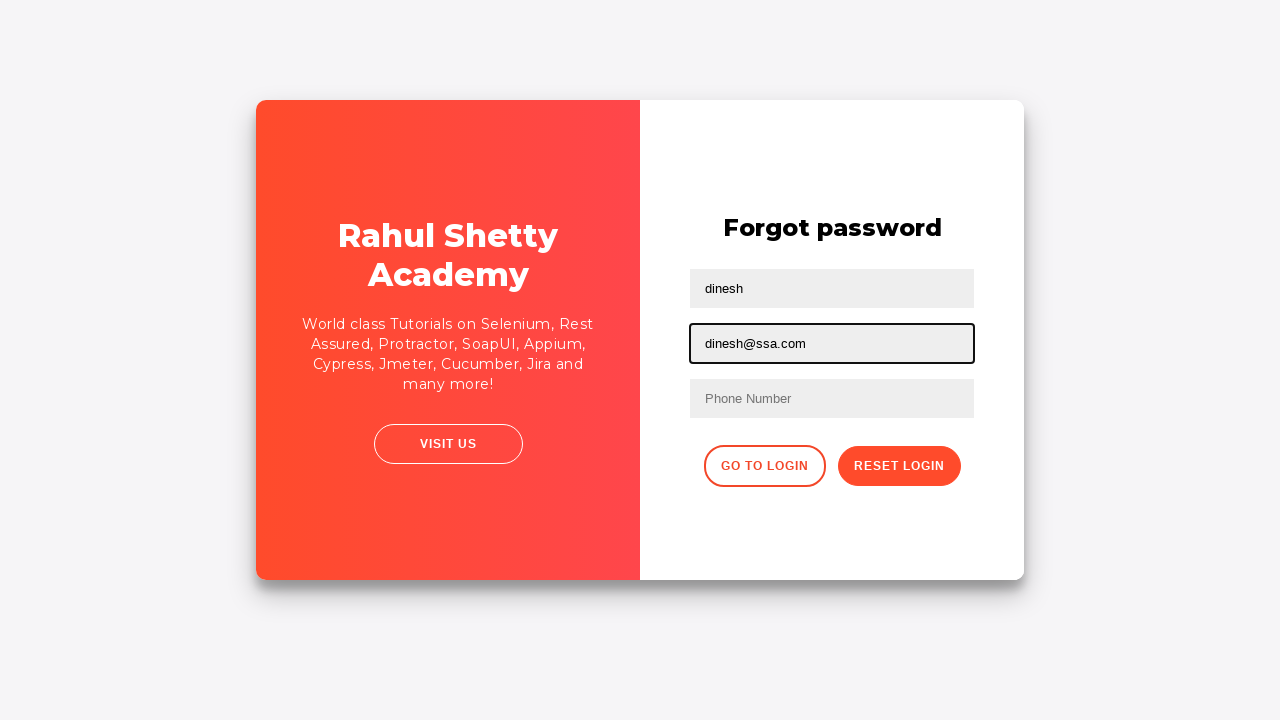

Updated email field to 'dinesh@gmail.com' on input[placeholder='Email']
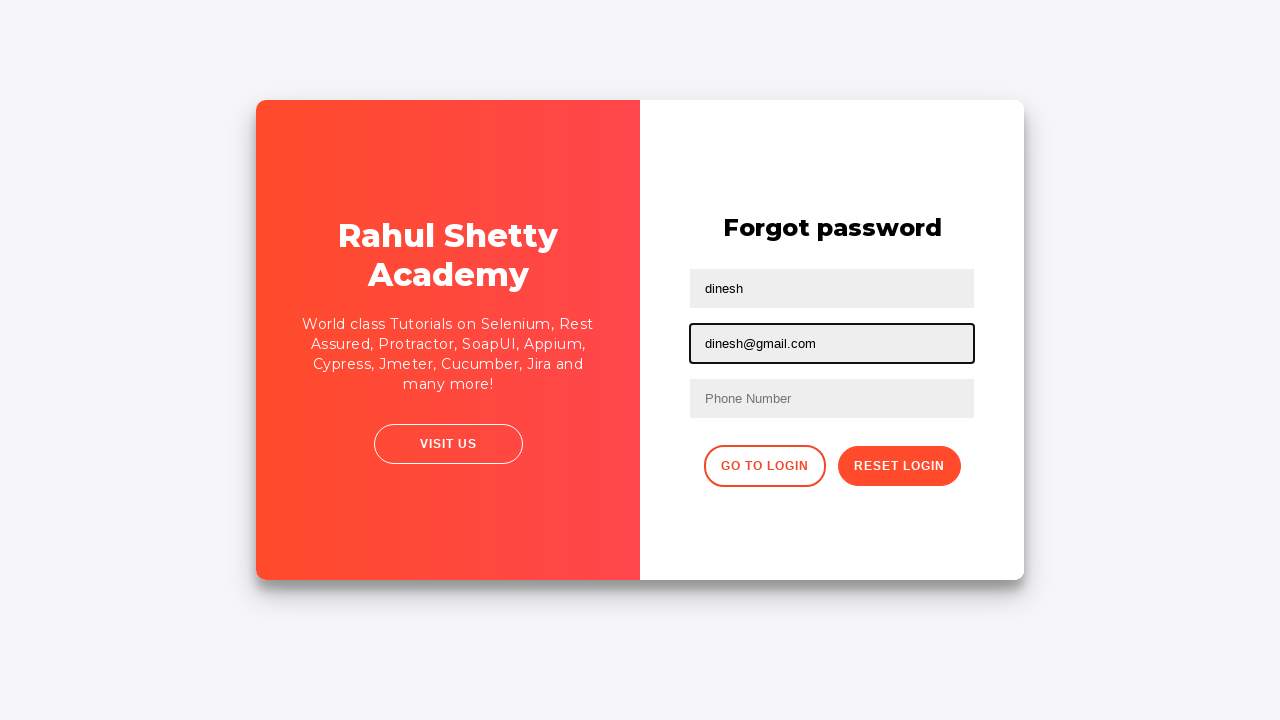

Filled phone number field with '9090909090' on //form/input[3]
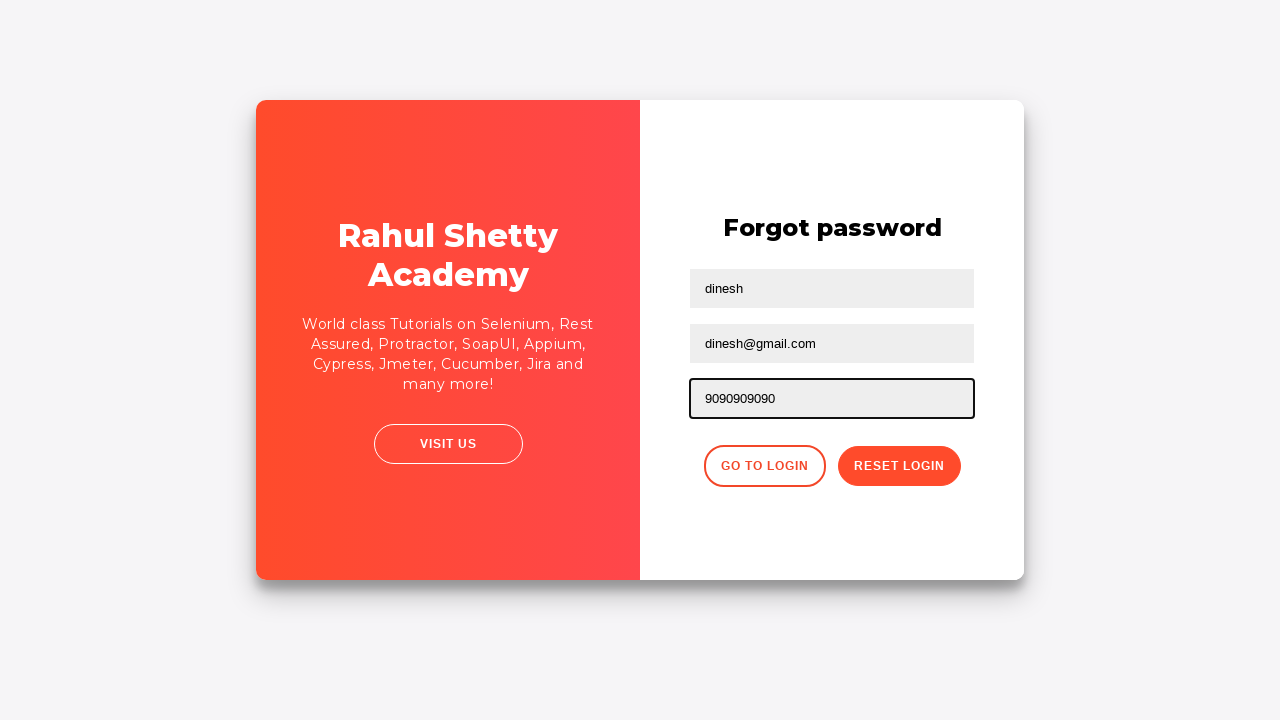

Clicked reset password button at (899, 466) on .reset-pwd-btn
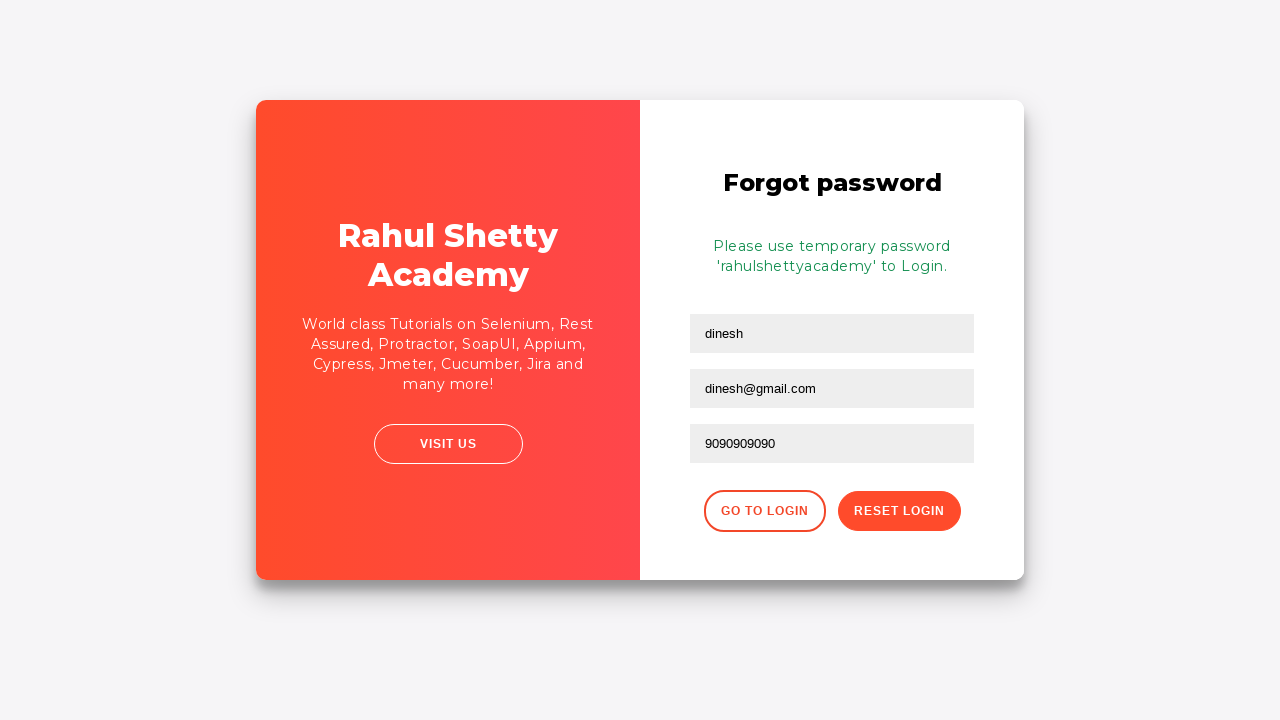

Password reset confirmation message appeared
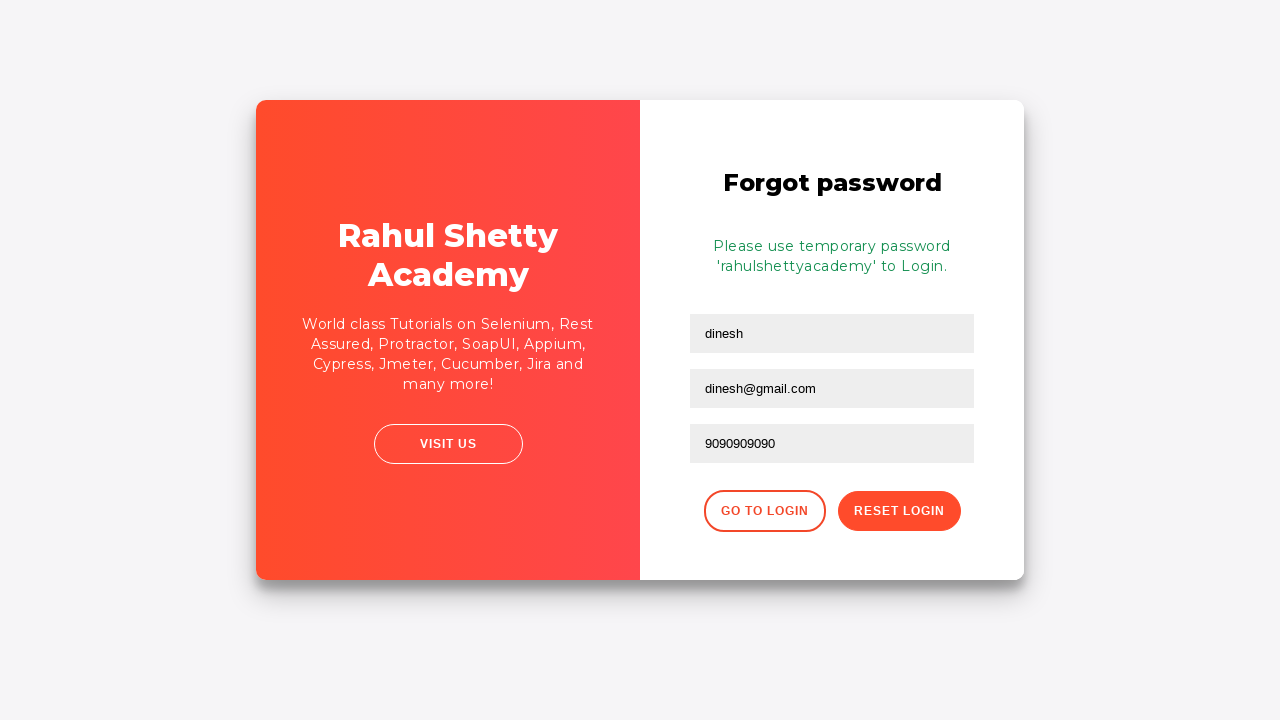

Clicked button to return to login form at (764, 511) on xpath=//div[@class='forgot-pwd-btn-conainer']/button[1]
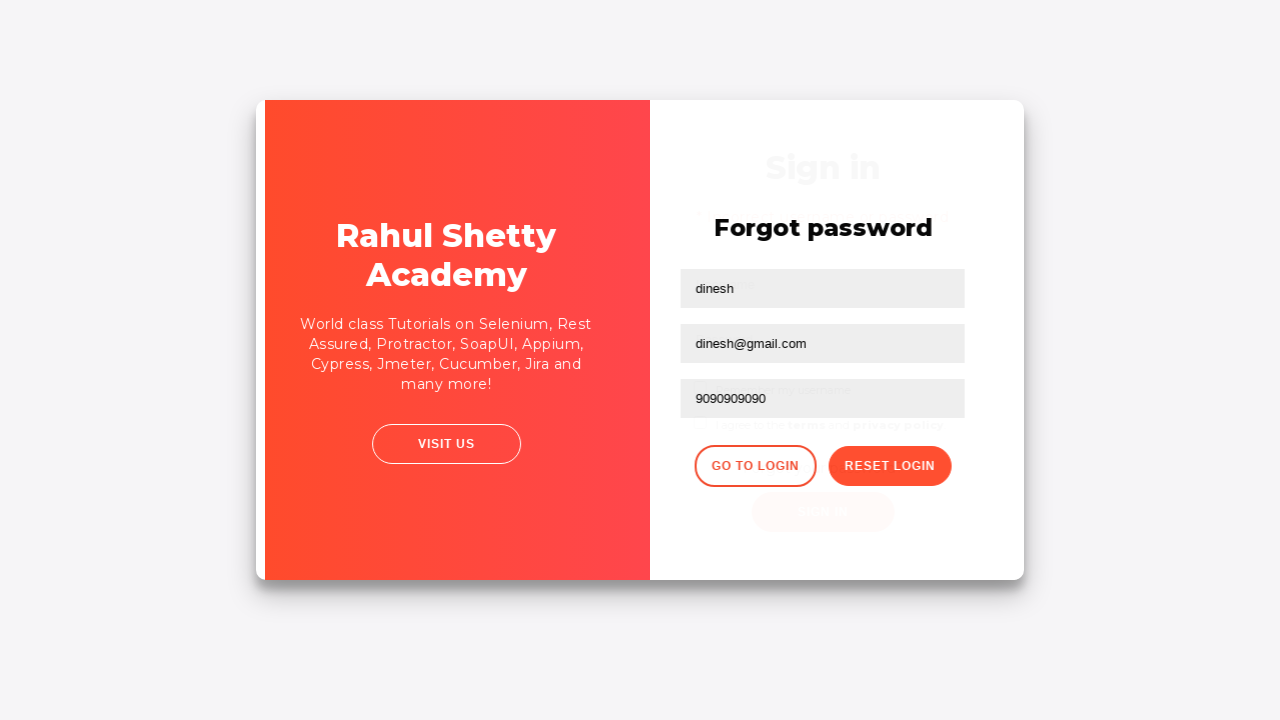

Waited for login form to load after password reset
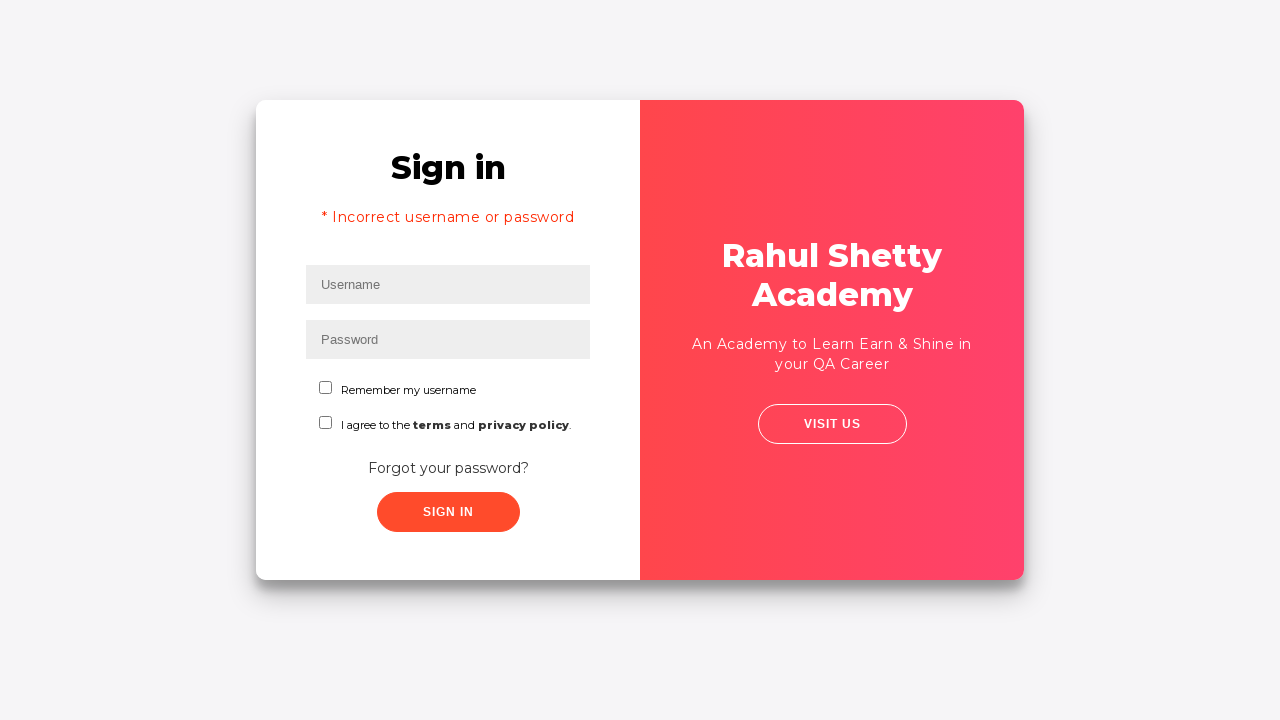

Filled username field with 'dinesh' for correct login on #inputUsername
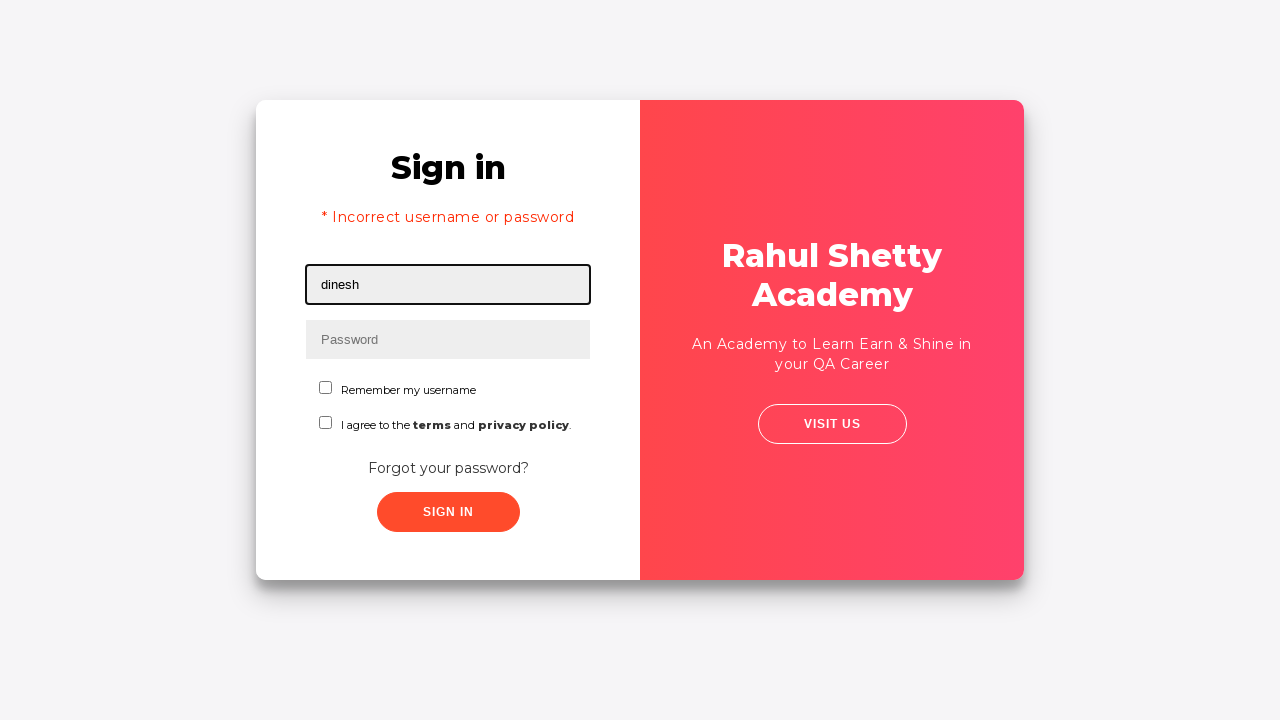

Filled password field with 'rahulshettyacademy' on input[type*='pass']
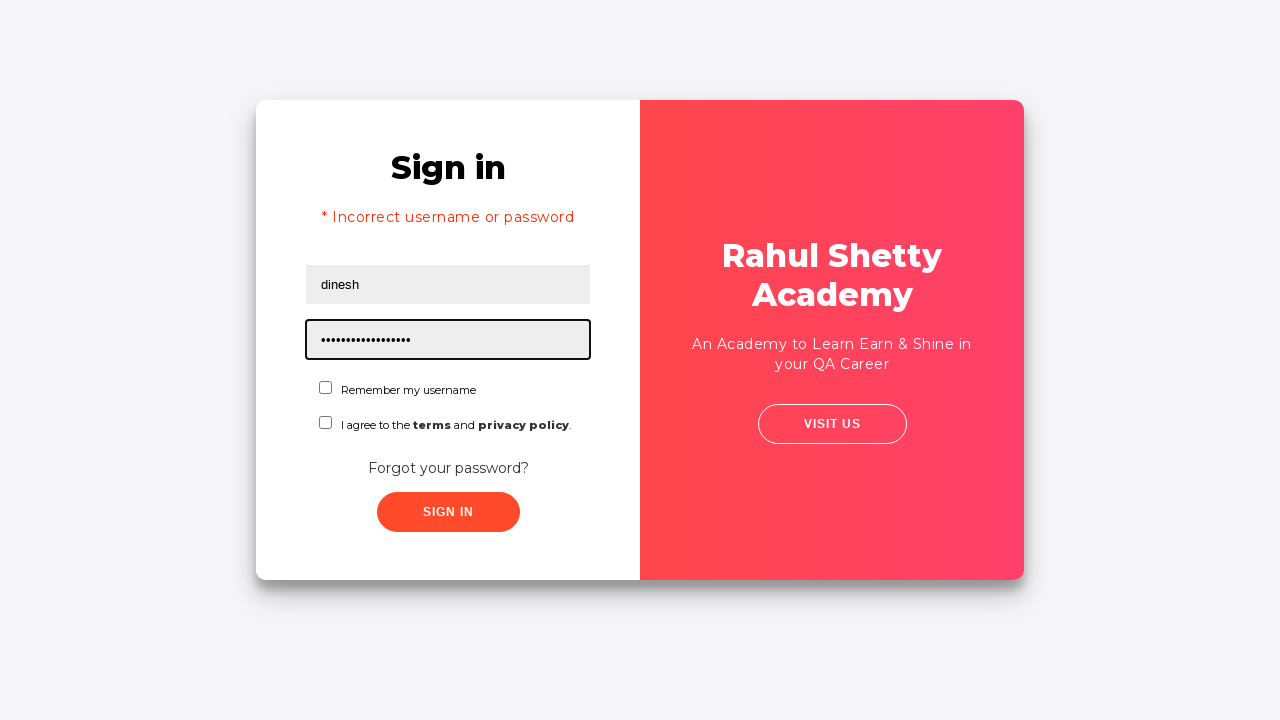

Checked the checkbox to agree to terms at (326, 388) on #chkboxOne
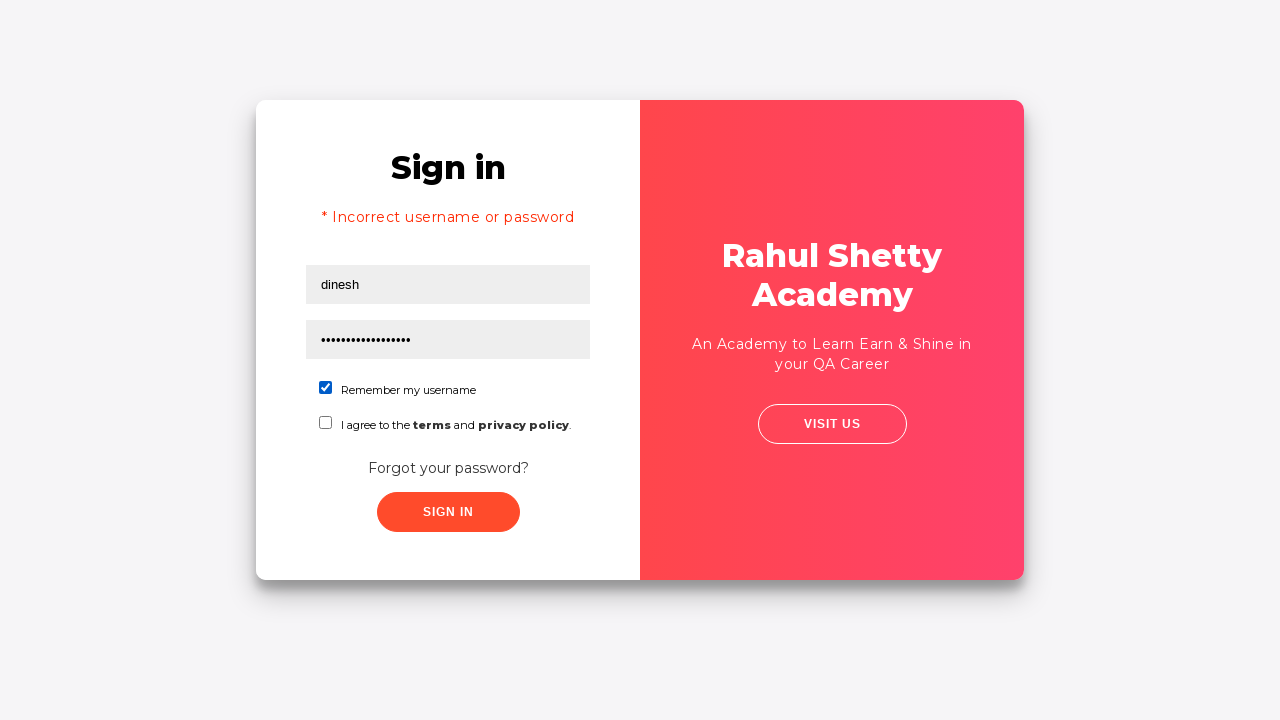

Clicked submit button to login with correct credentials at (448, 512) on xpath=//button[contains(@class,'submit')]
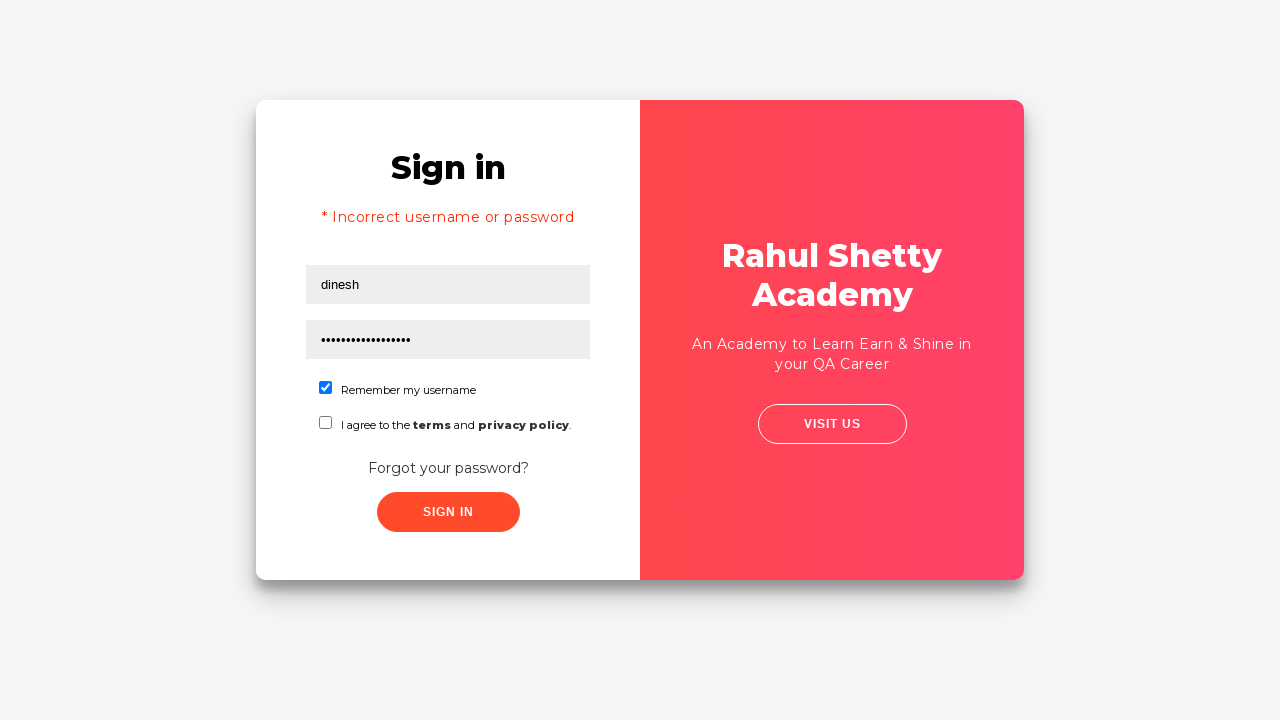

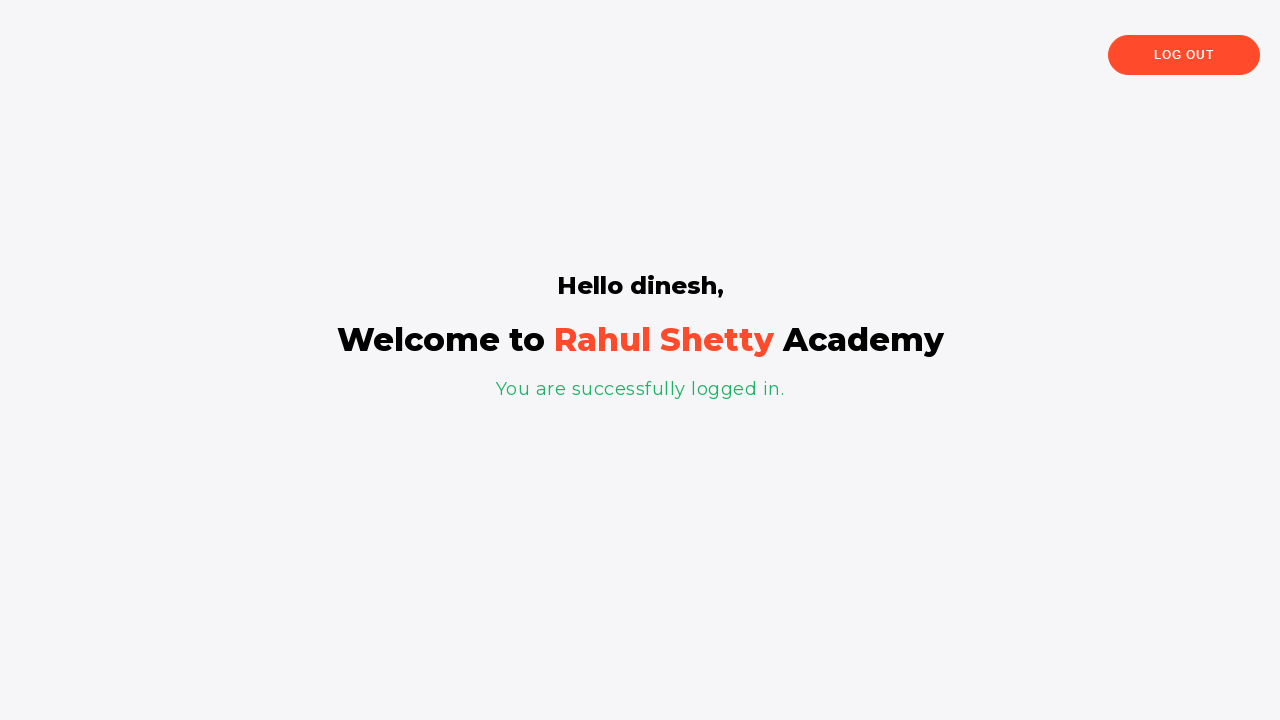